Tests checkbox functionality by clicking an unchecked checkbox and verifying it becomes checked

Starting URL: https://www.selenium.dev/selenium/web/web-form.html

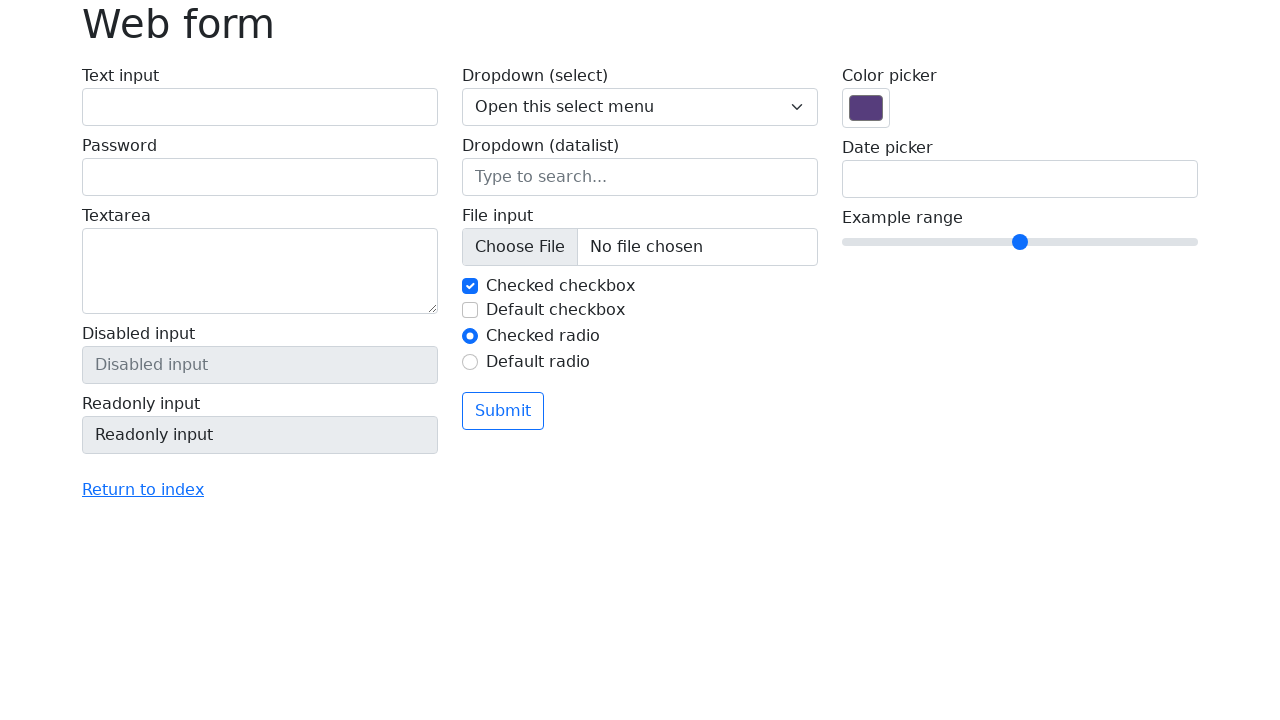

Clicked the unchecked checkbox to toggle it at (470, 310) on #my-check-2
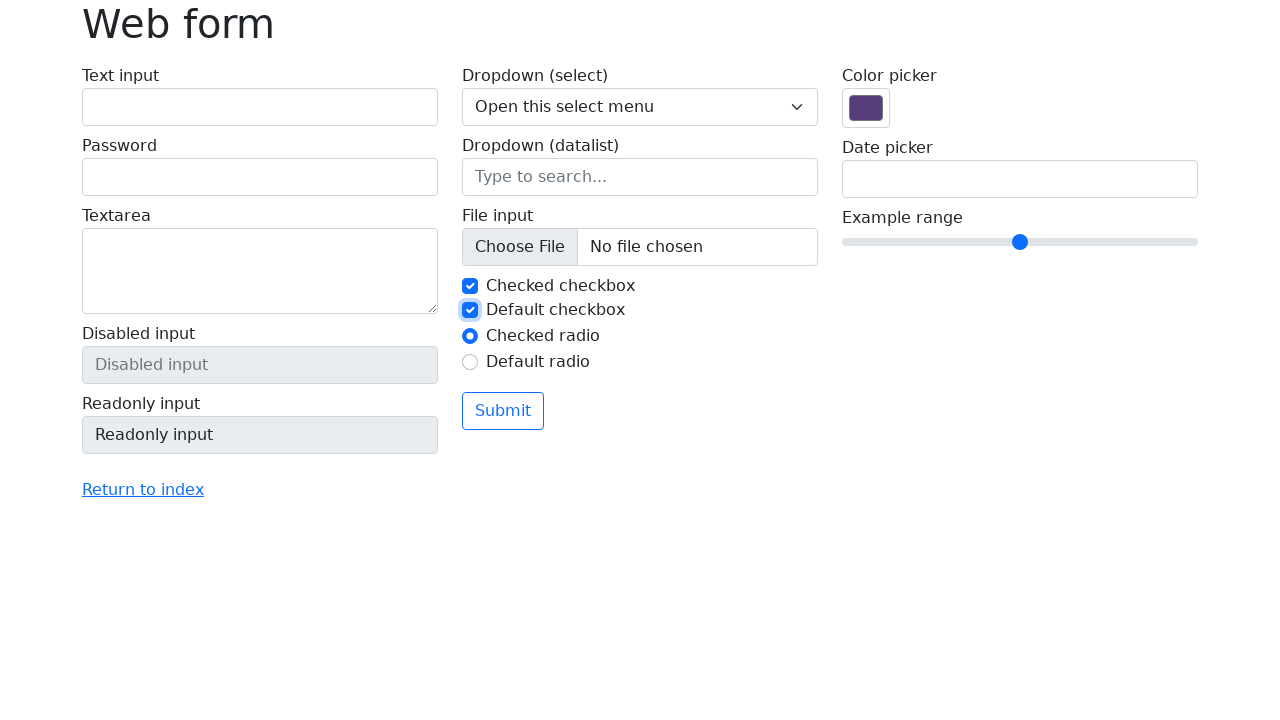

Located the checkbox element
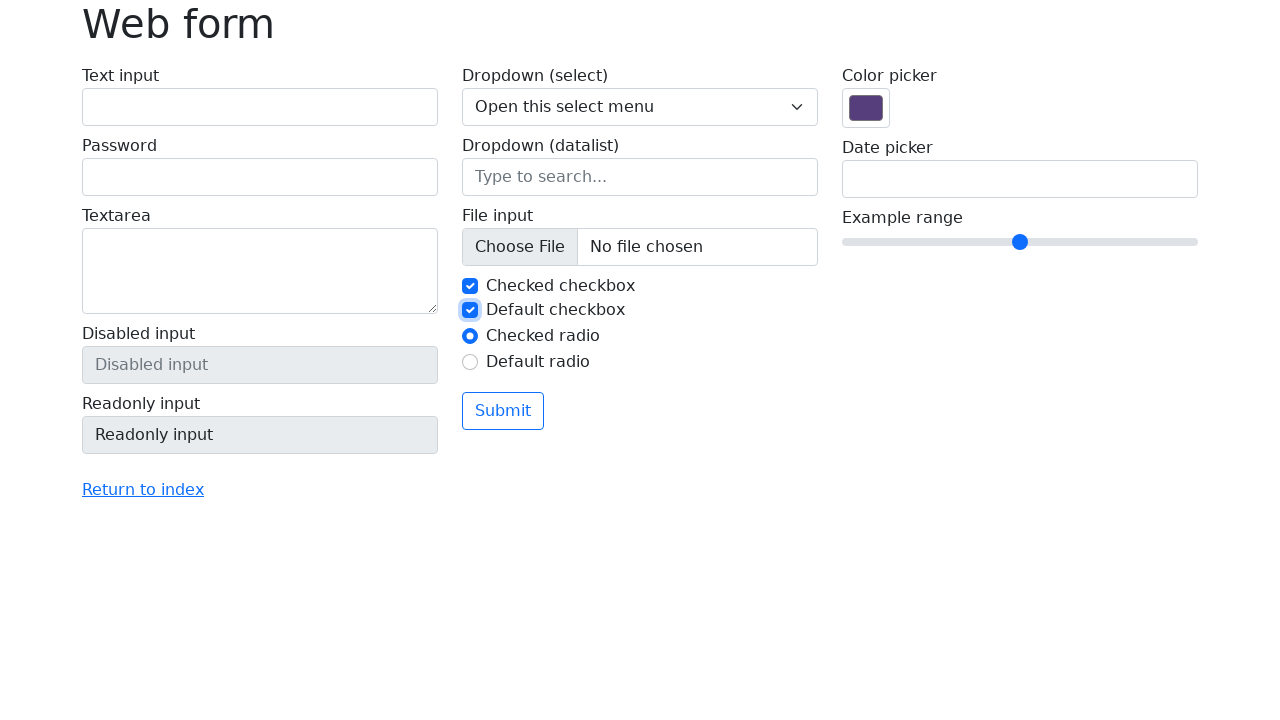

Verified that the checkbox is now checked
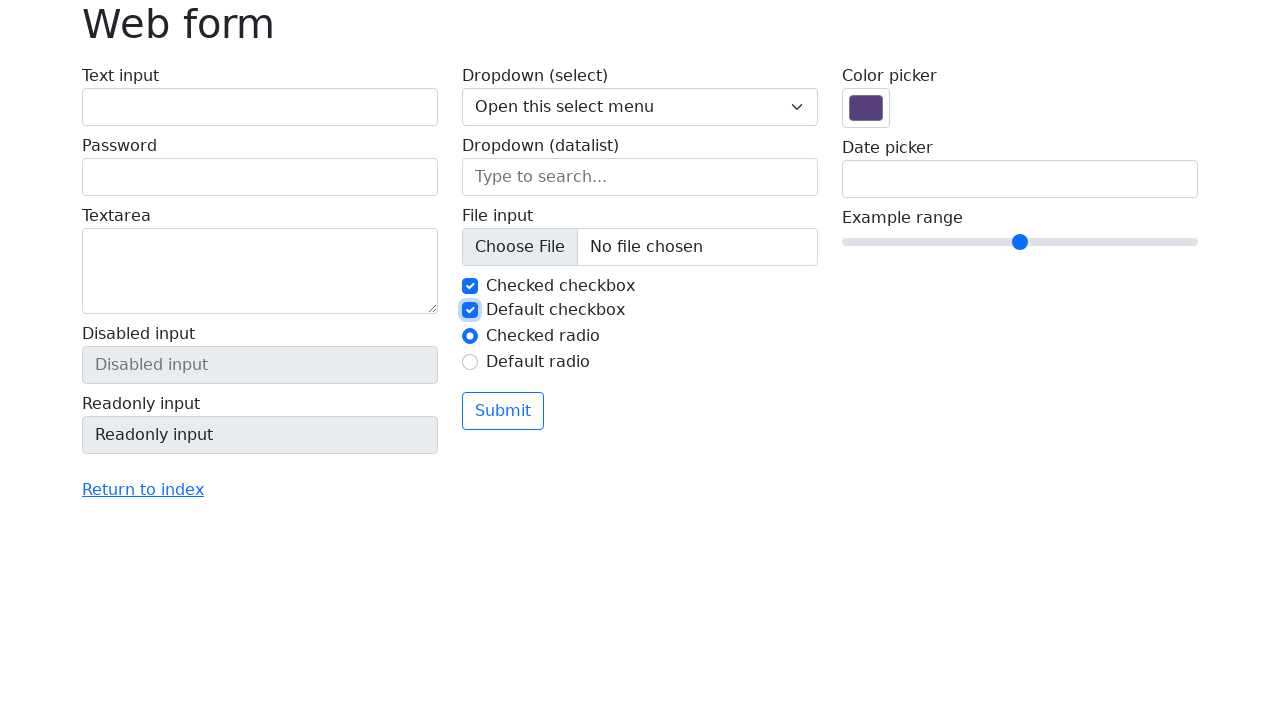

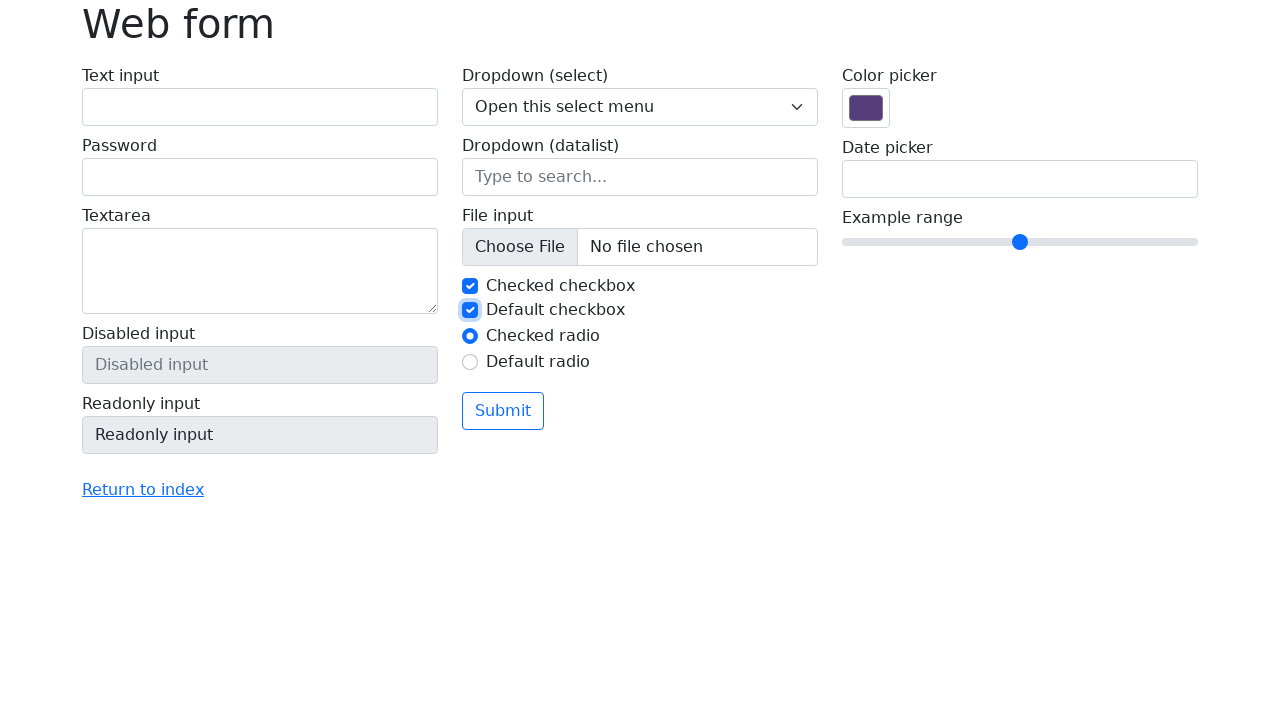